Tests window handling by opening a new window and interacting with form fields in the new window

Starting URL: https://www.hyrtutorials.com/p/window-handles-practice.html

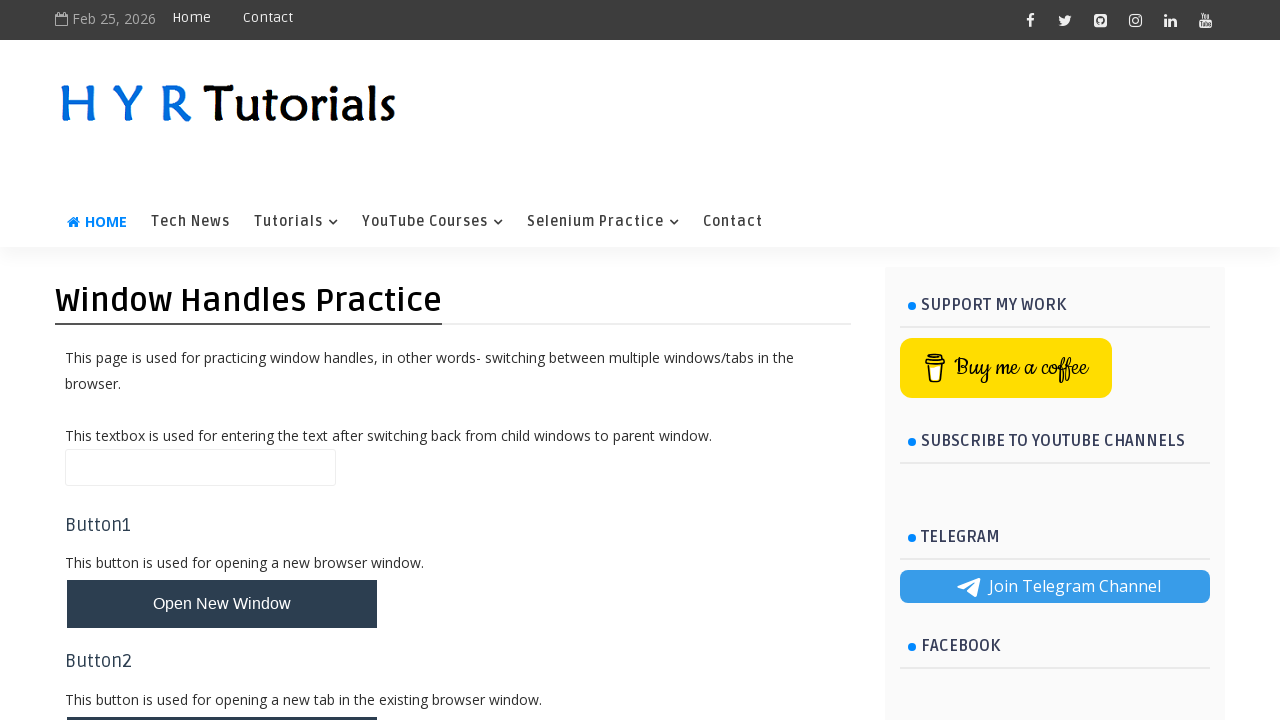

Clicked button to open new window at (222, 604) on #newWindowBtn
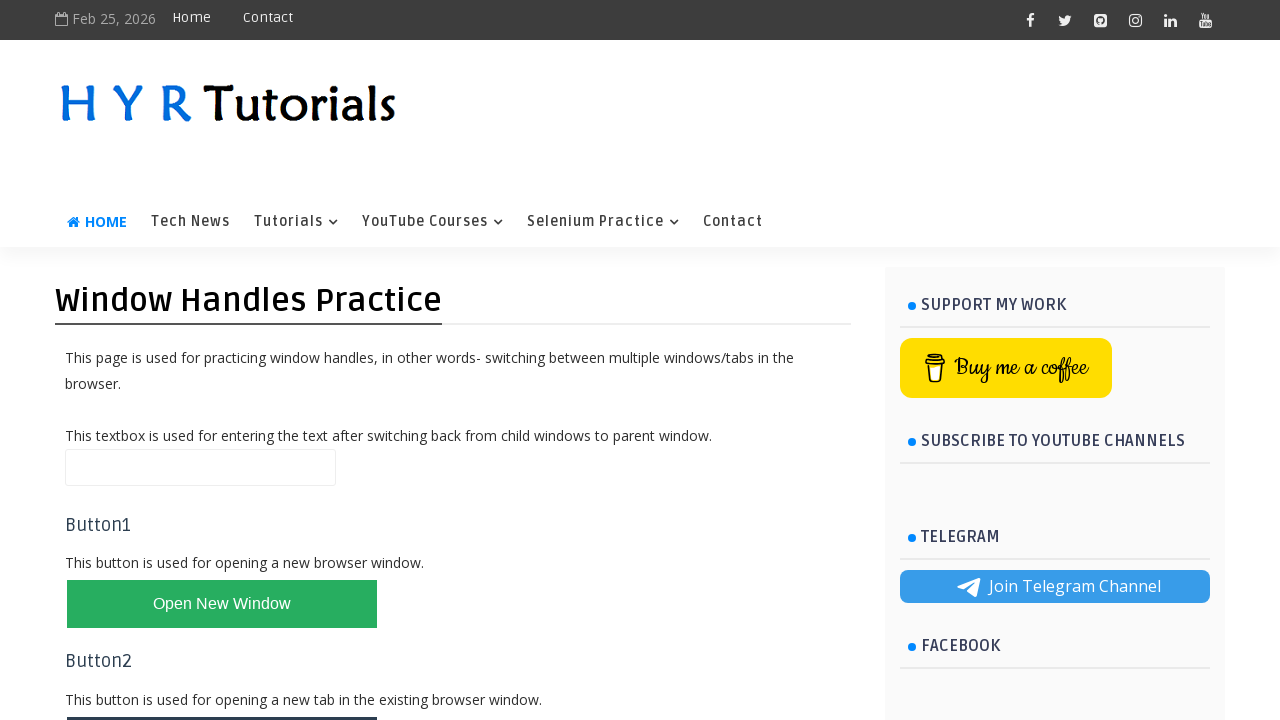

New window opened and captured
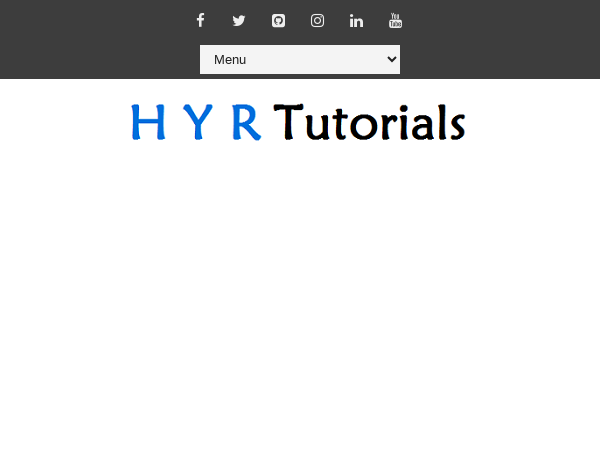

New window page loaded
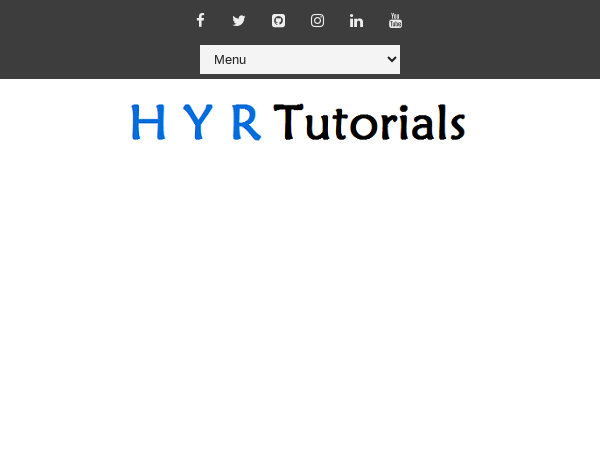

Filled firstName field with 'mr.santhosh' in new window on #firstName
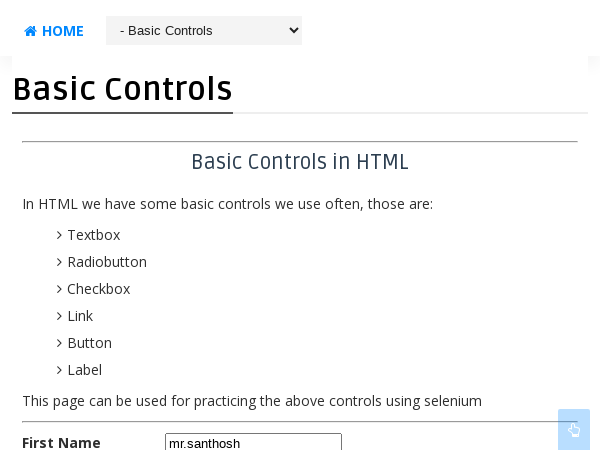

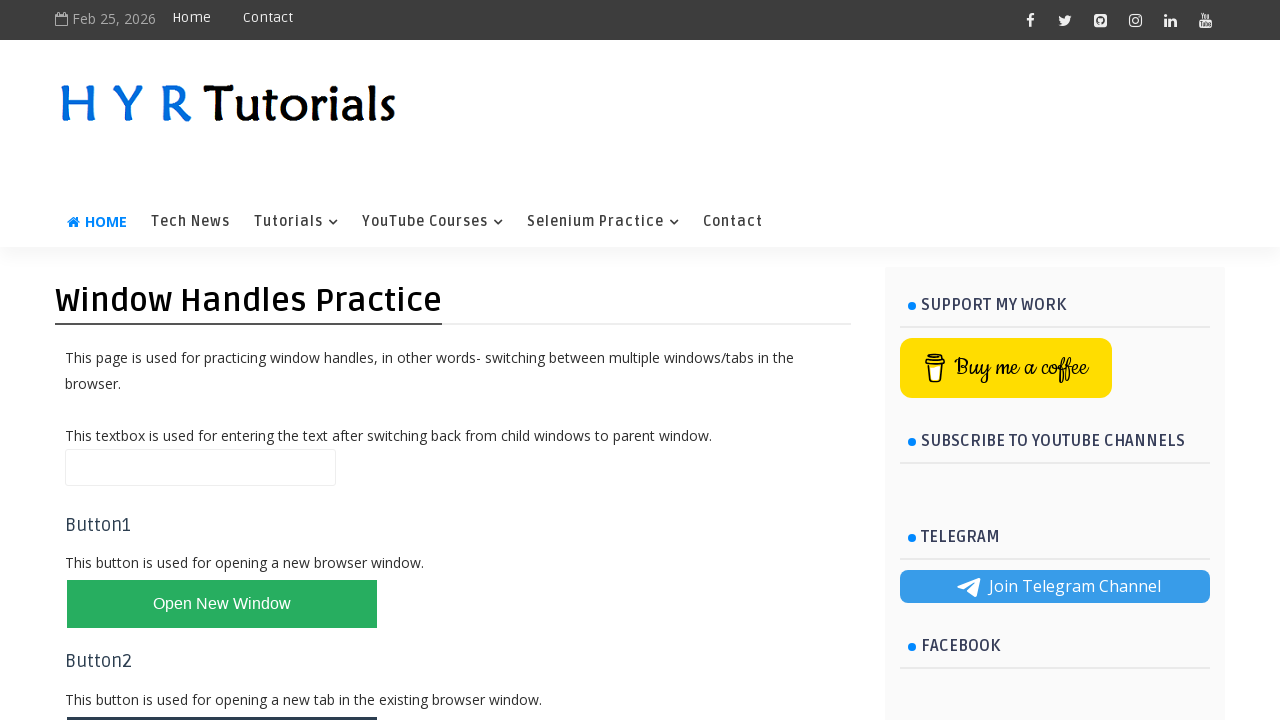